Navigates to inputs page, clicks the Home link using class name locator, and verifies the page title

Starting URL: https://practice.cydeo.com/inputs

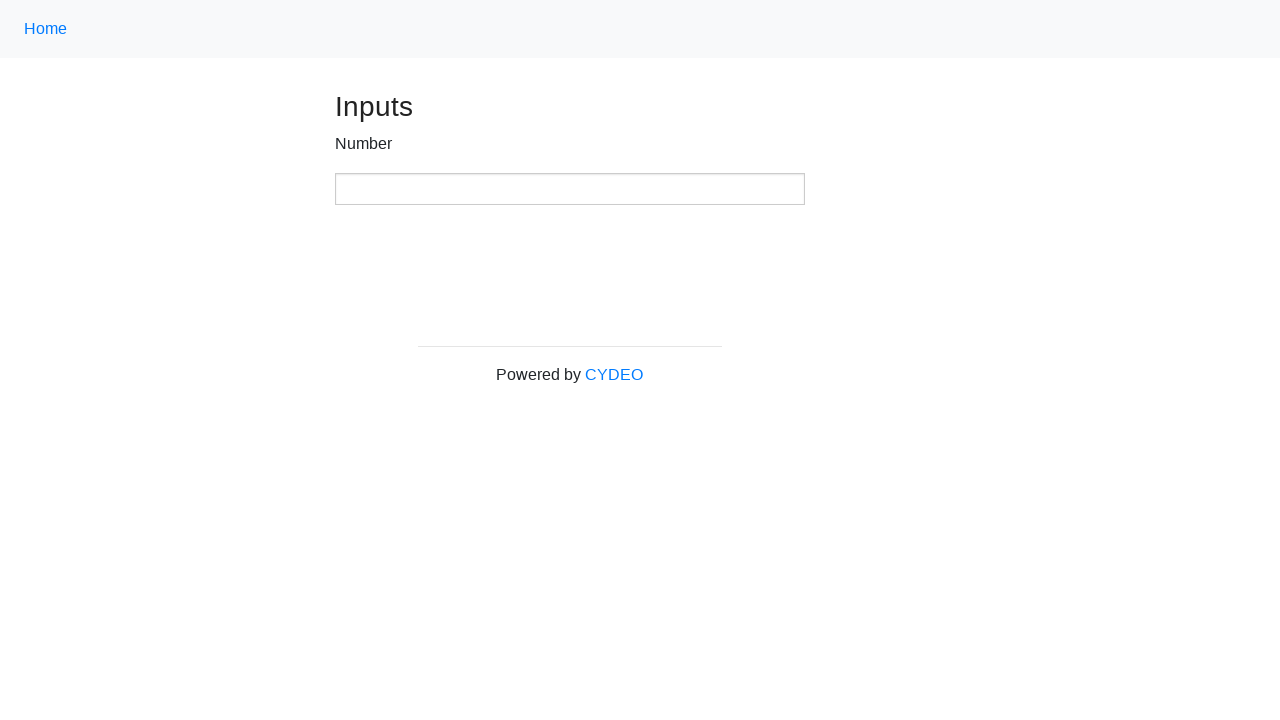

Clicked Home link using class name locator '.nav-link' at (46, 29) on .nav-link
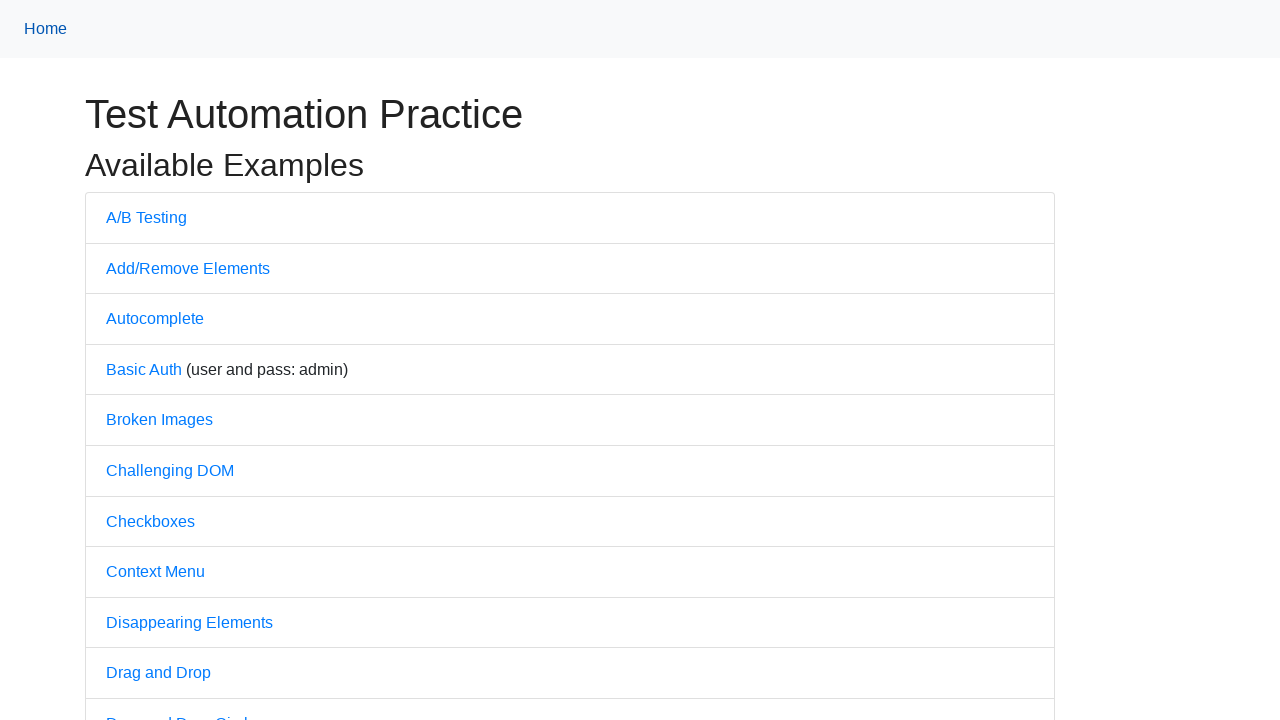

Waited for page to load (domcontentloaded state)
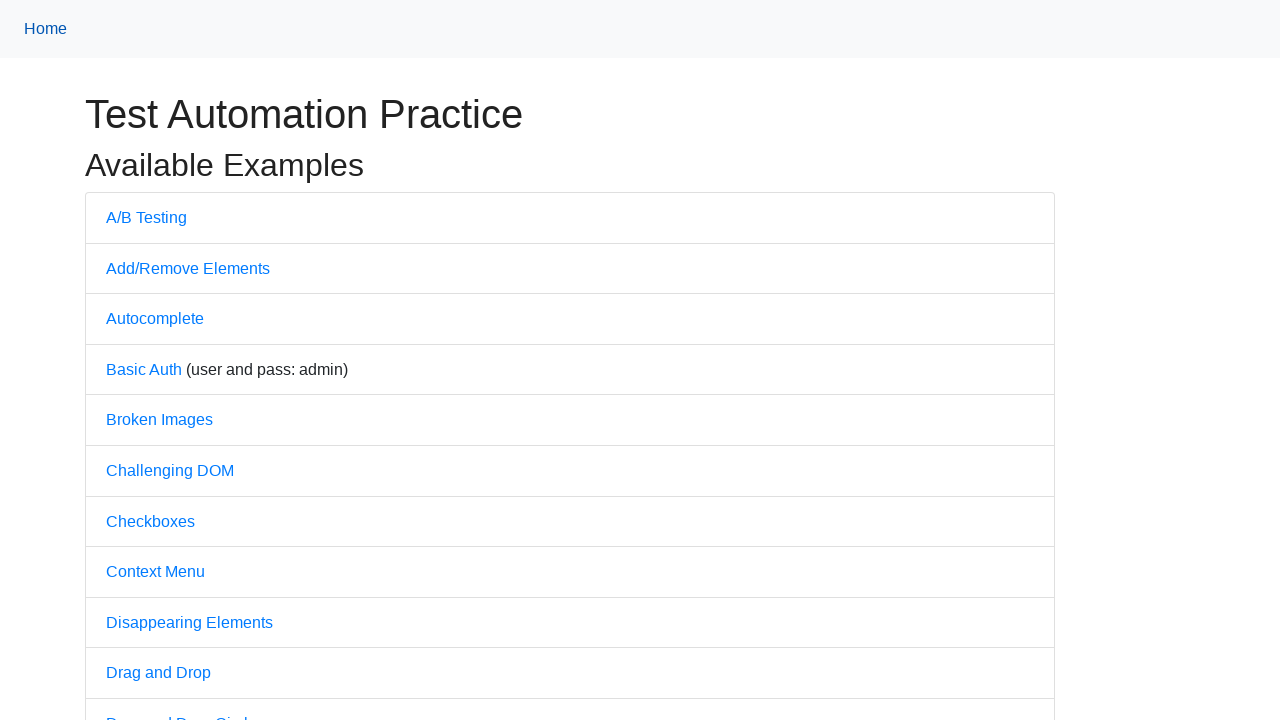

Verified page title is 'Practice'
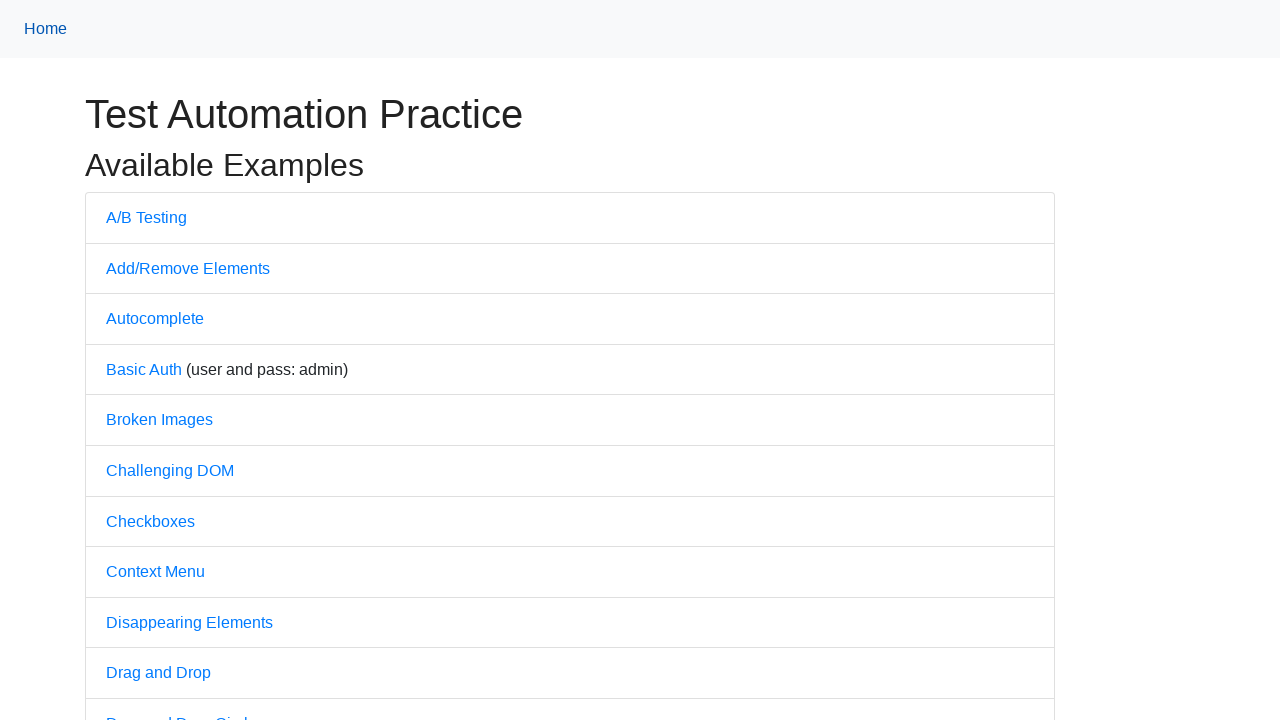

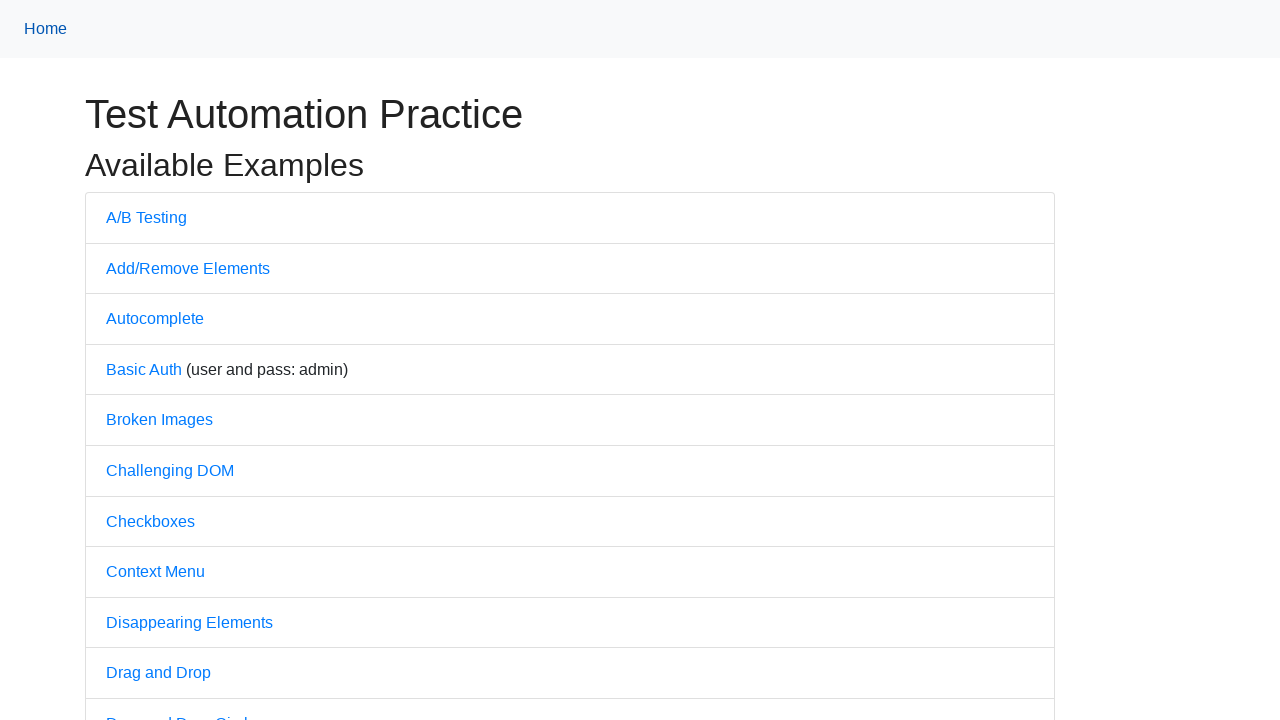